Simulates shadow DOM failure and verifies that the main page content remains accessible

Starting URL: https://qaplayground.dev/apps/shadow-dom/

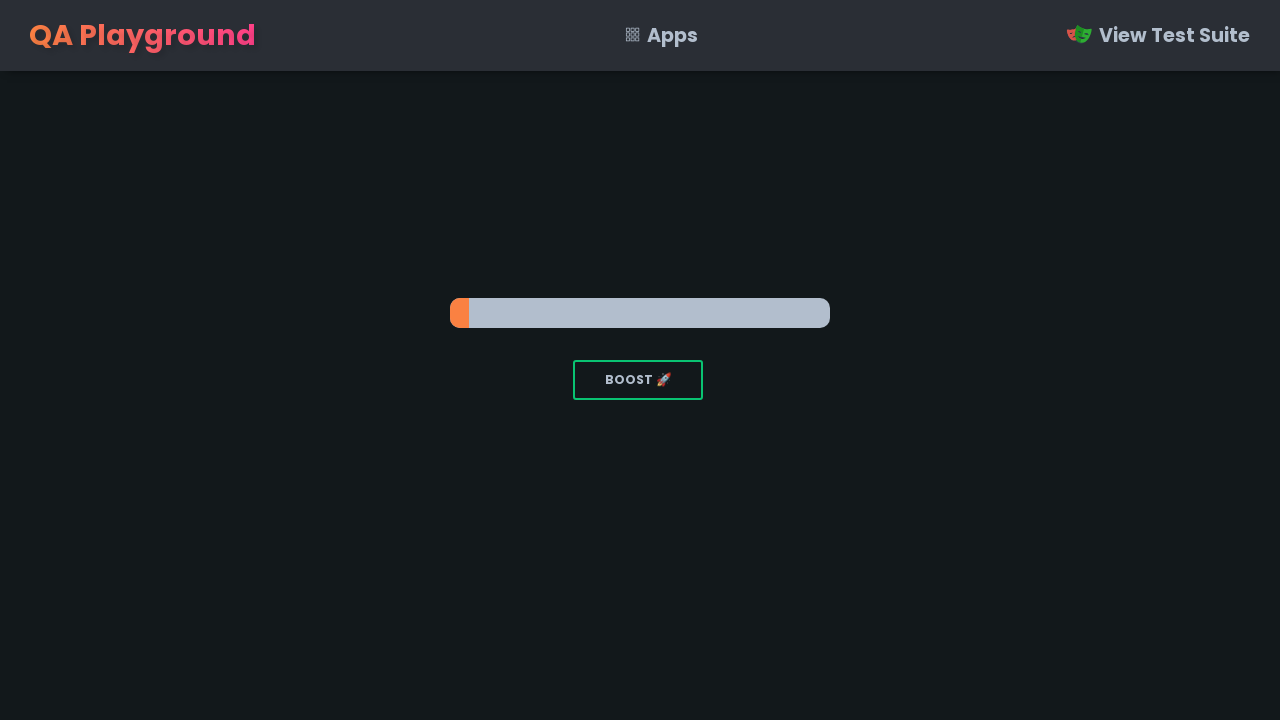

Navigated to shadow DOM test page
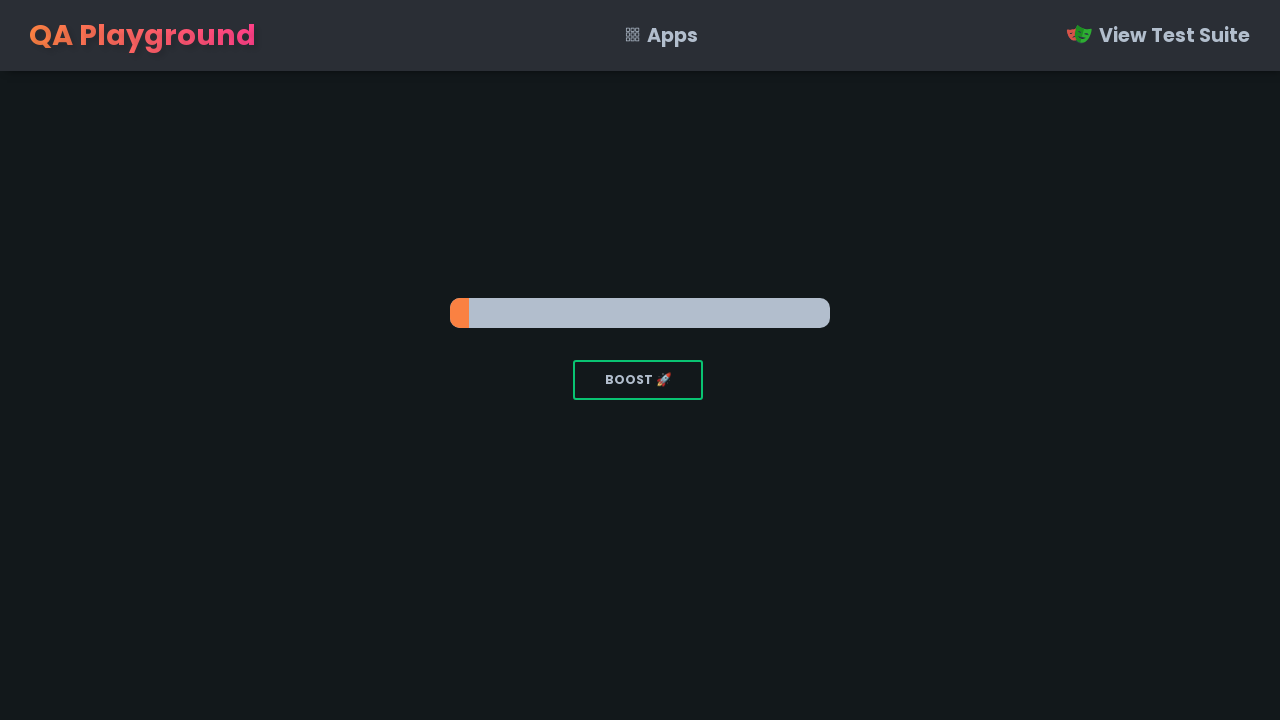

Simulated shadow DOM failure by clearing progress-bar shadow root content
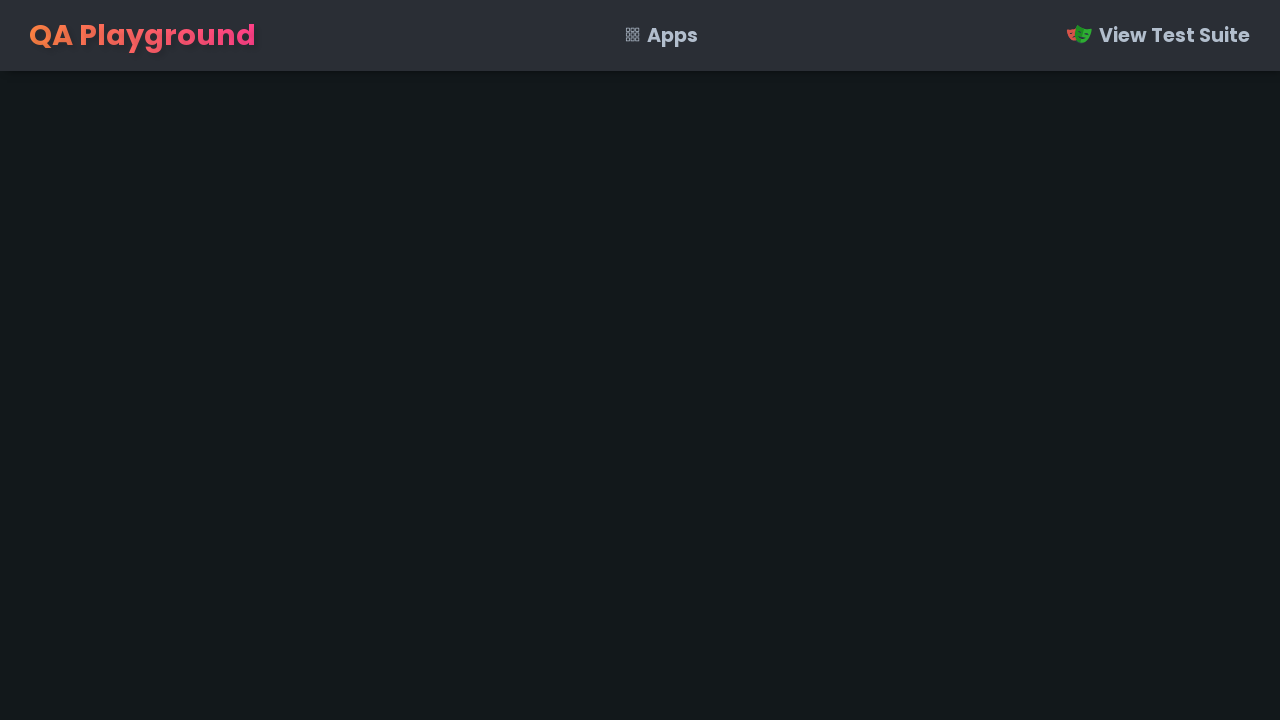

Checked if main content is visible after shadow DOM failure
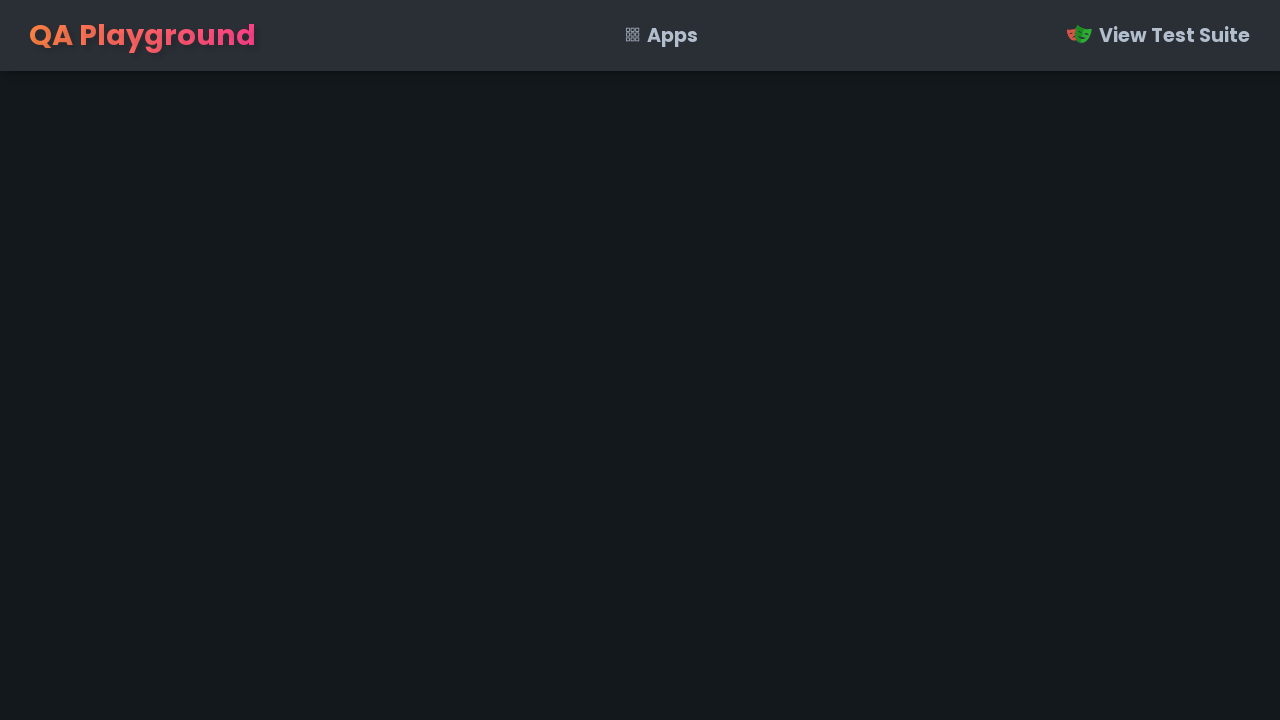

Assertion passed: main content remains accessible despite shadow DOM failure
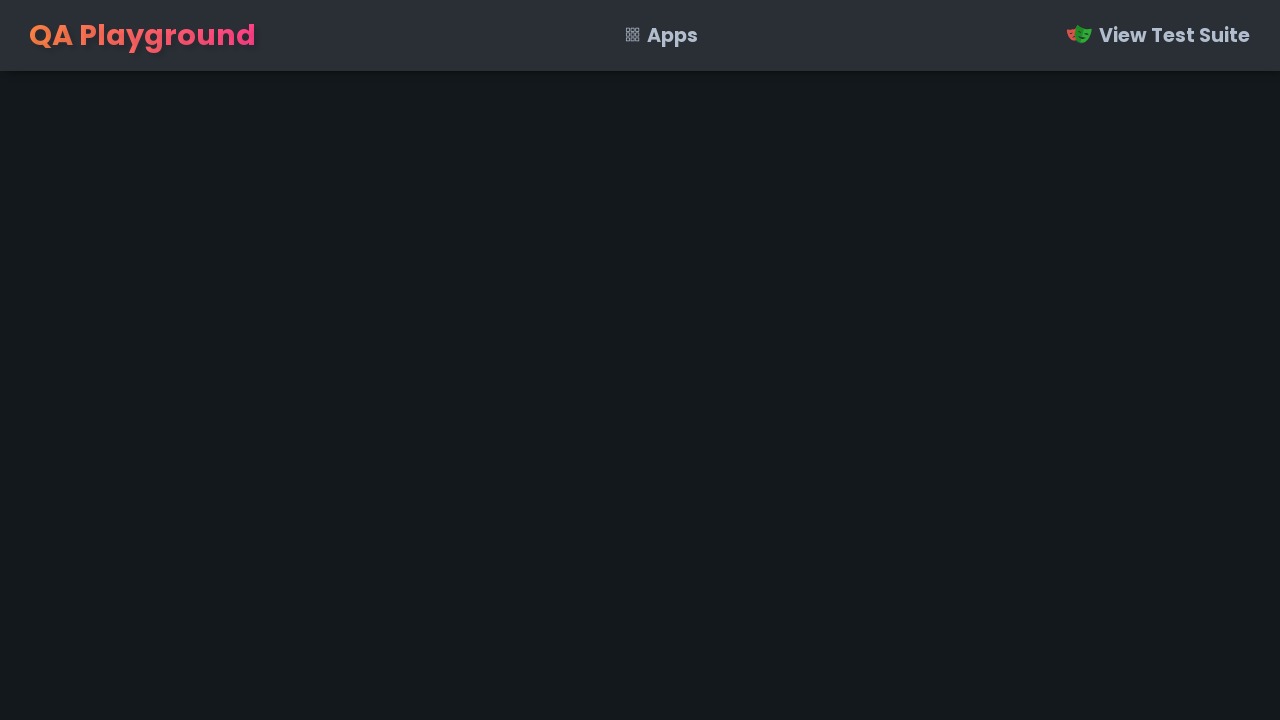

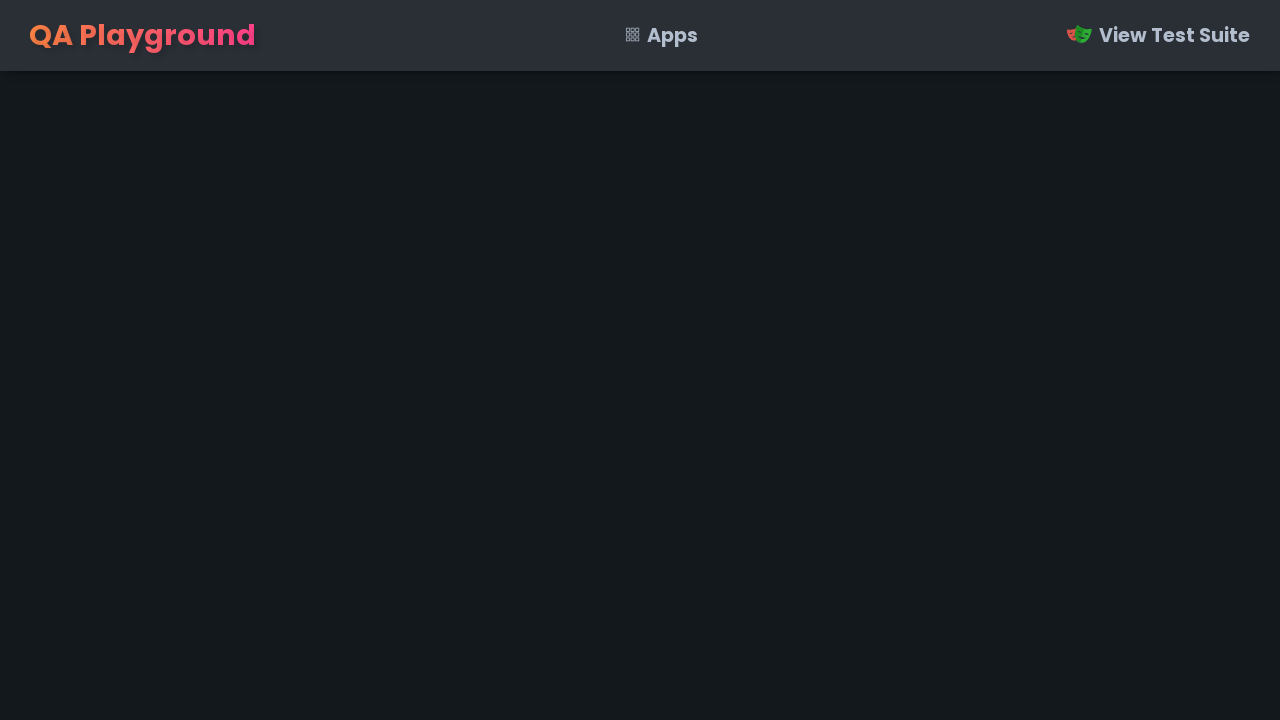